Navigates to Python.org and extracts event information from the event widget section

Starting URL: https://www.python.org/

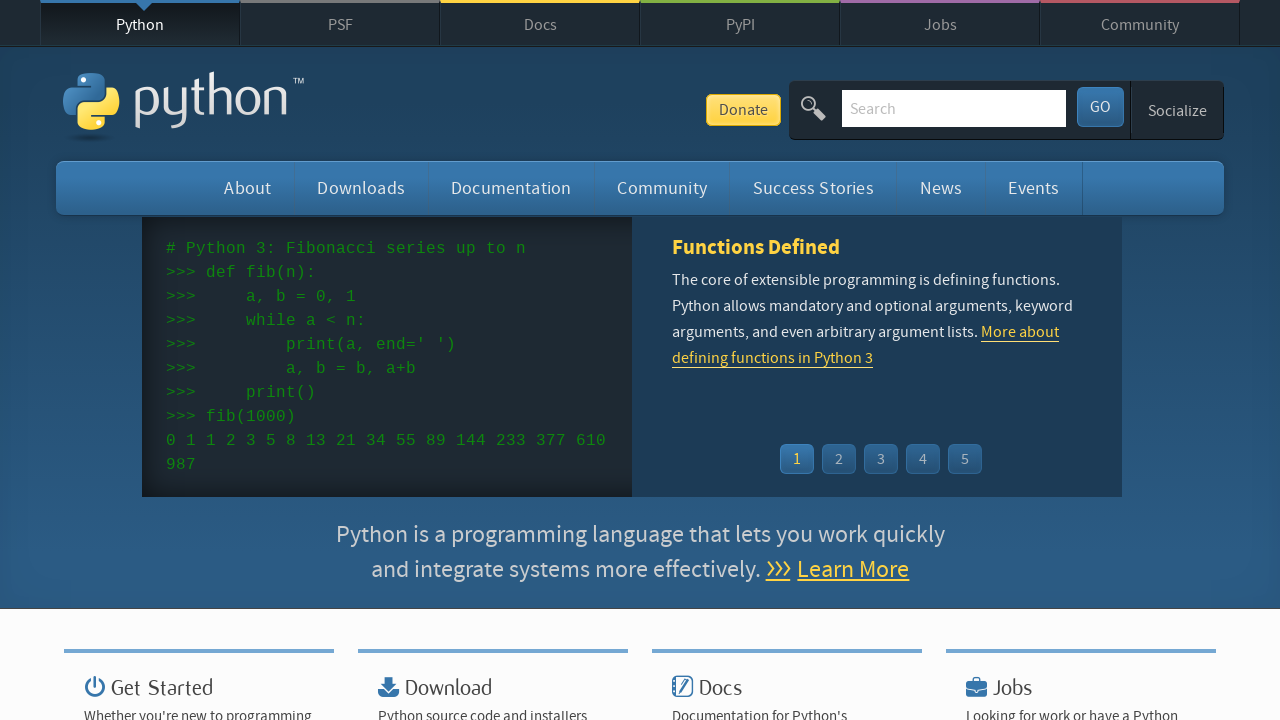

Navigated to https://www.python.org/
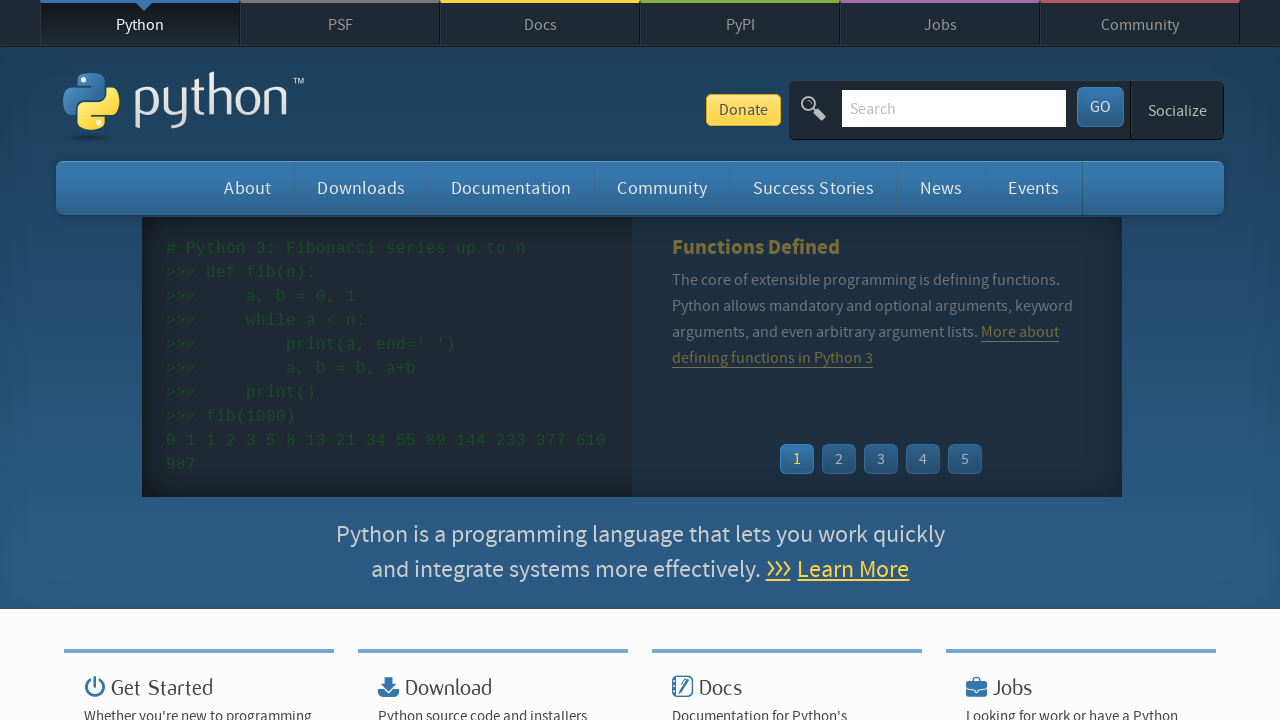

Event widget loaded on page
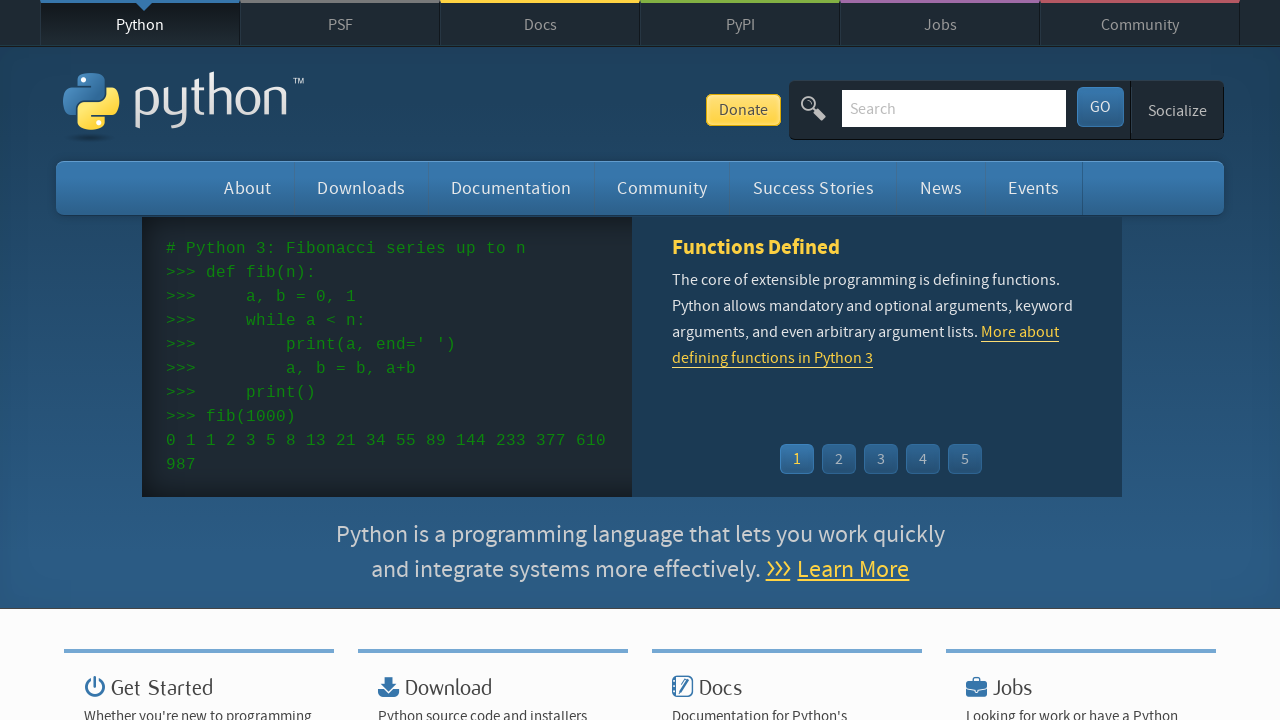

Extracted all event times from widget
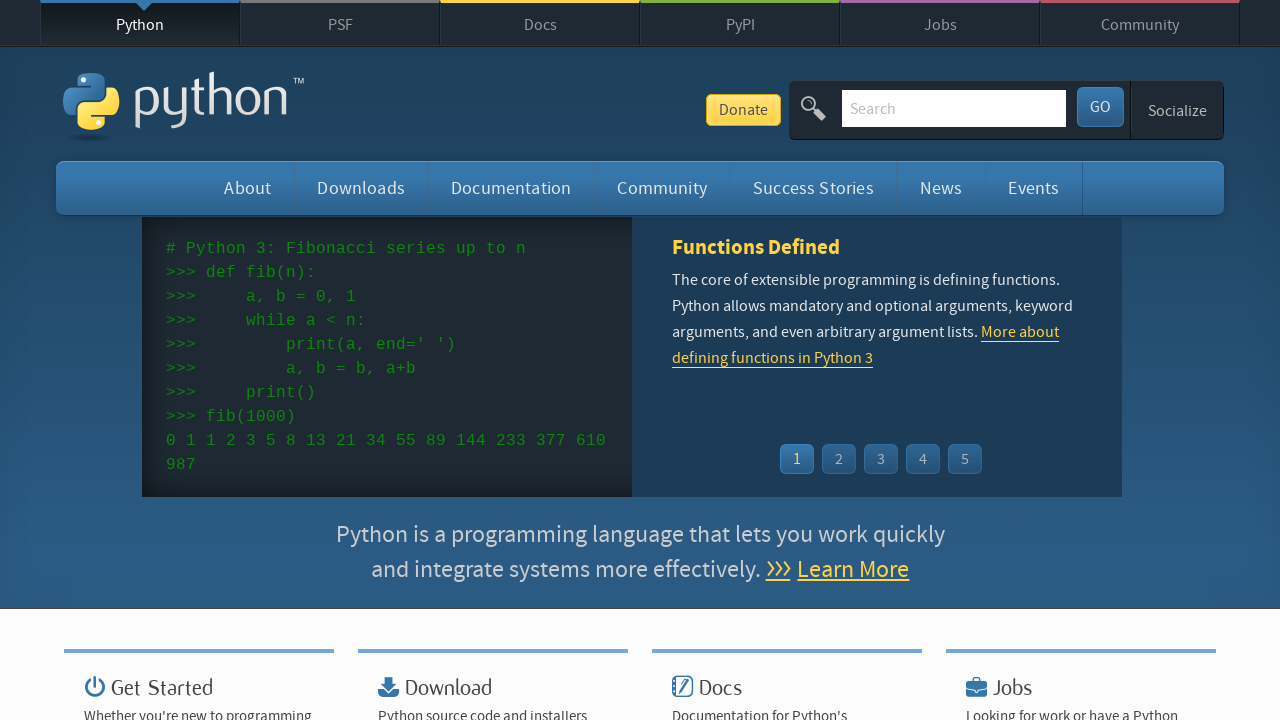

Extracted all event names from widget
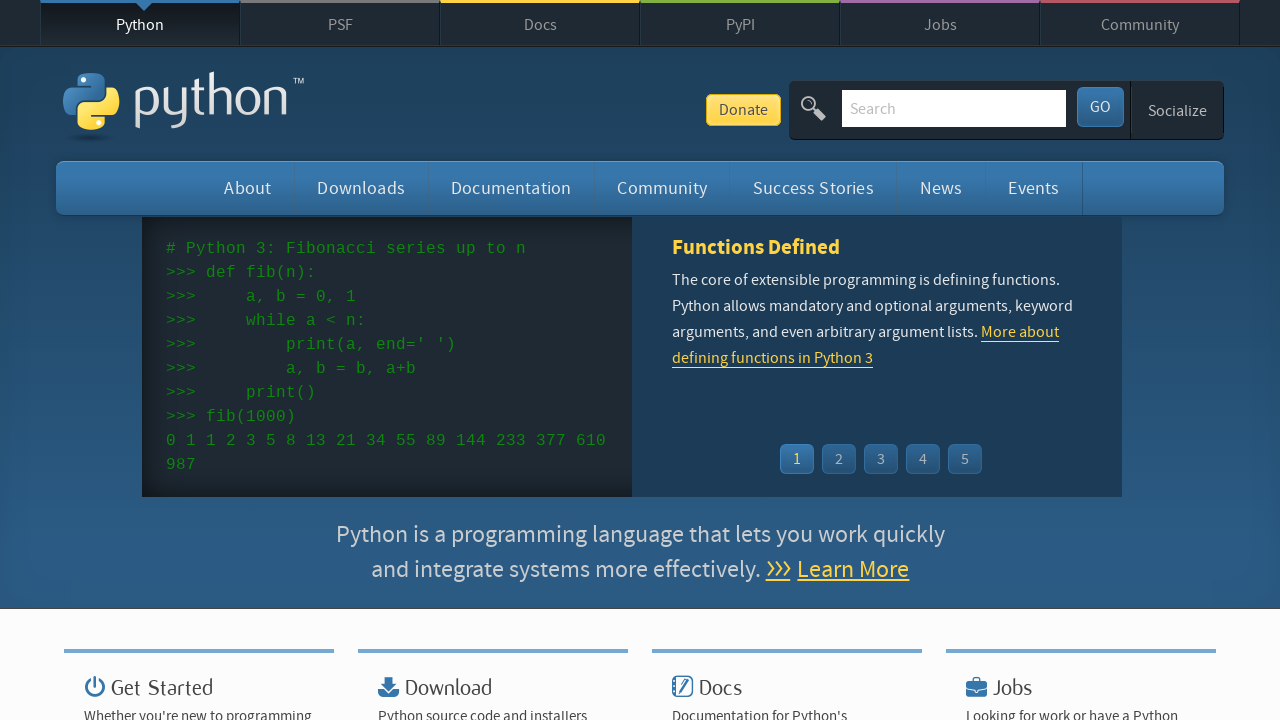

Built events dictionary with 5 events
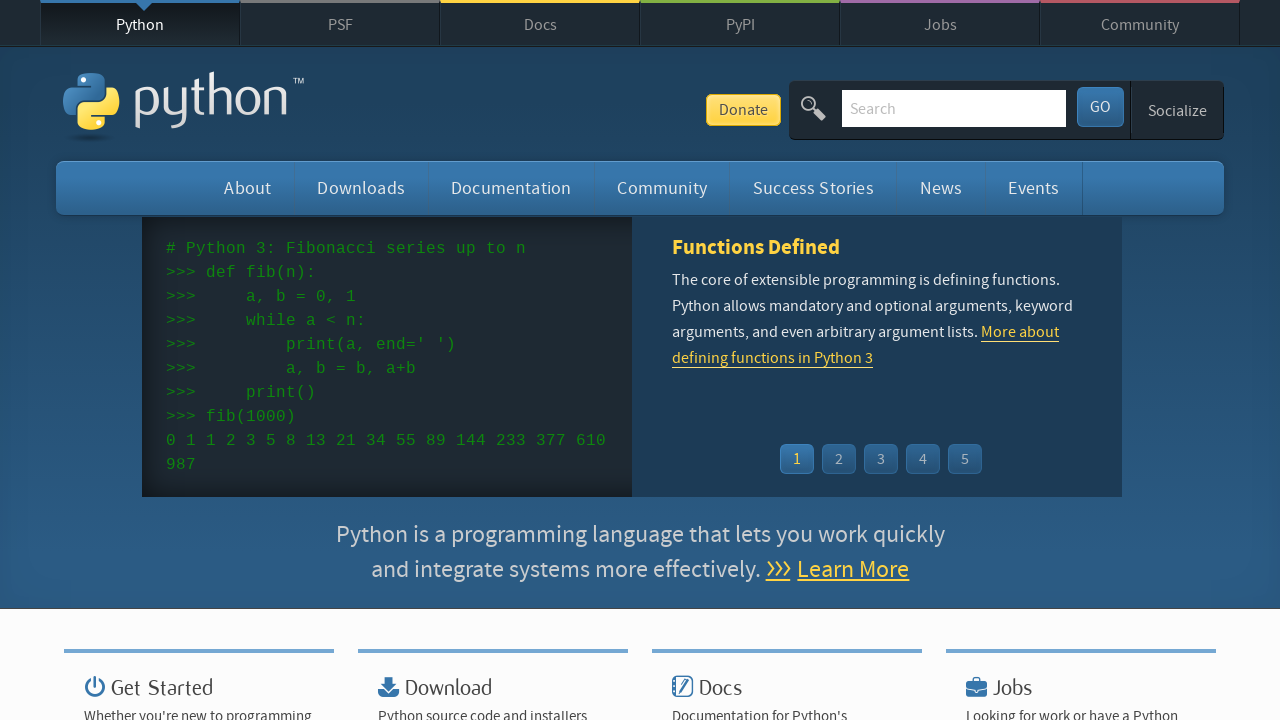

Verified that events were successfully extracted from the widget
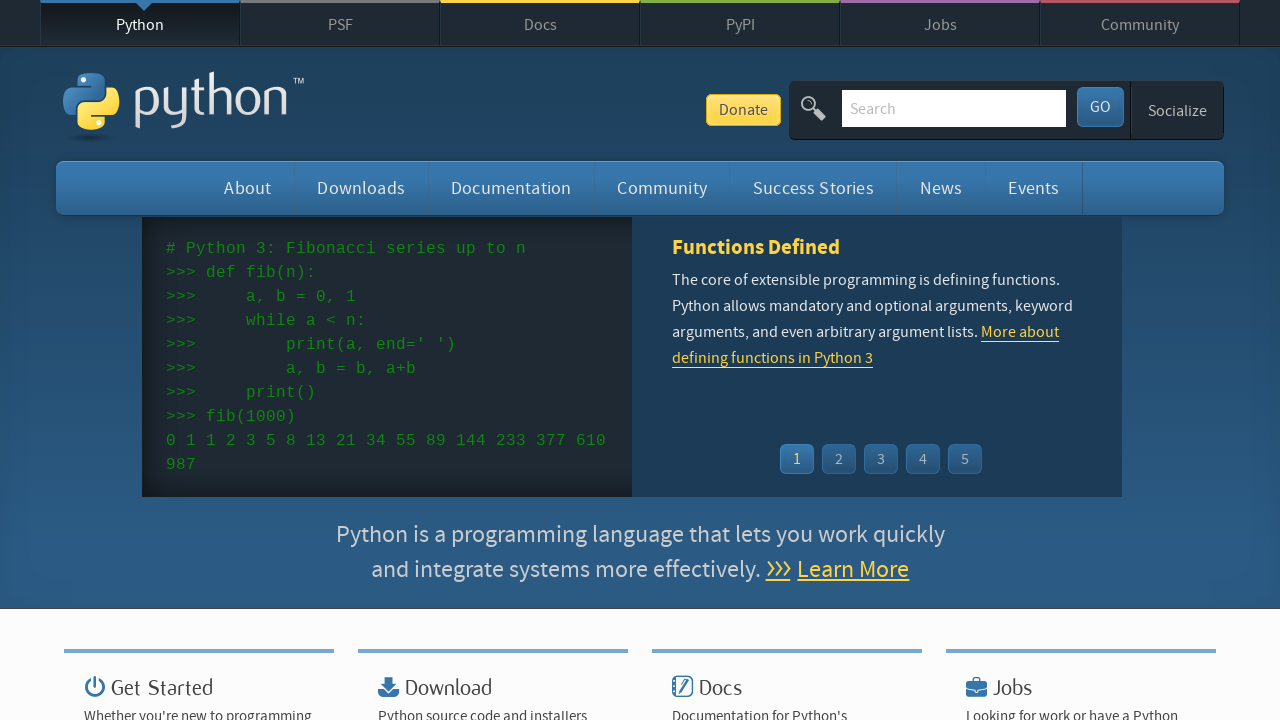

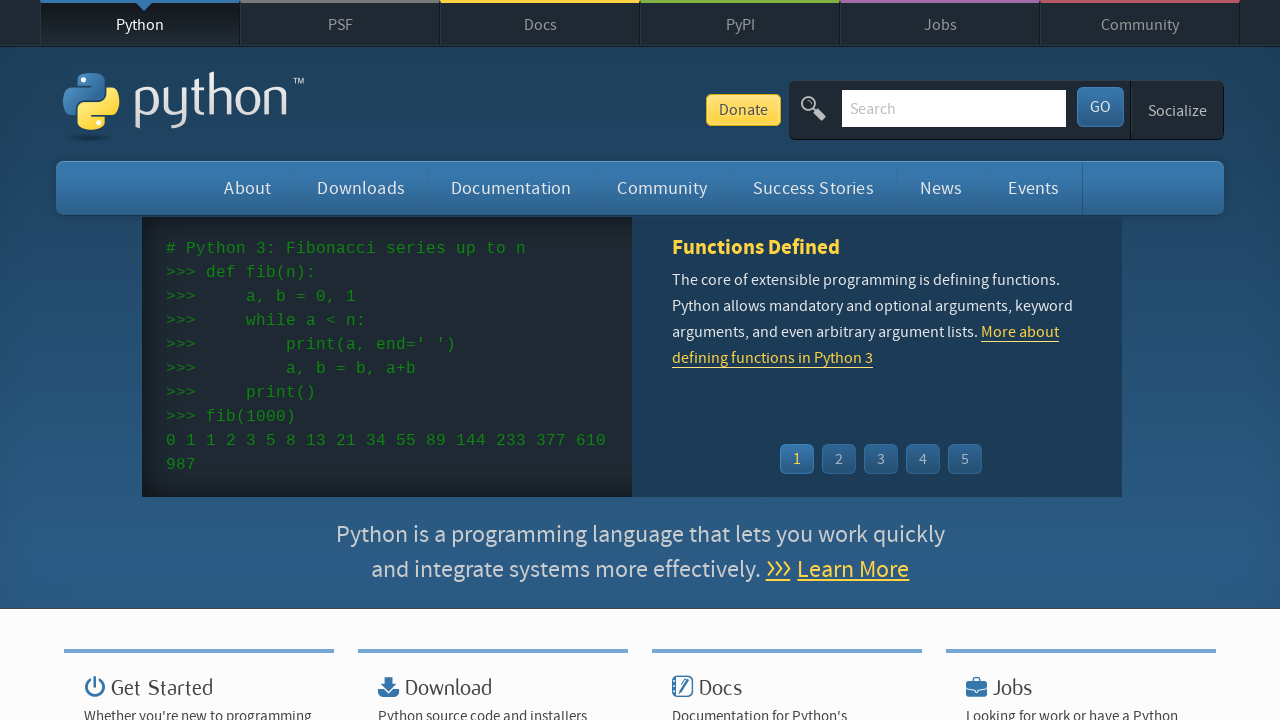